Tests right-click context menu functionality by right-clicking on an image and navigating through nested menu items

Starting URL: http://deluxe-menu.com/popup-mode-sample.html

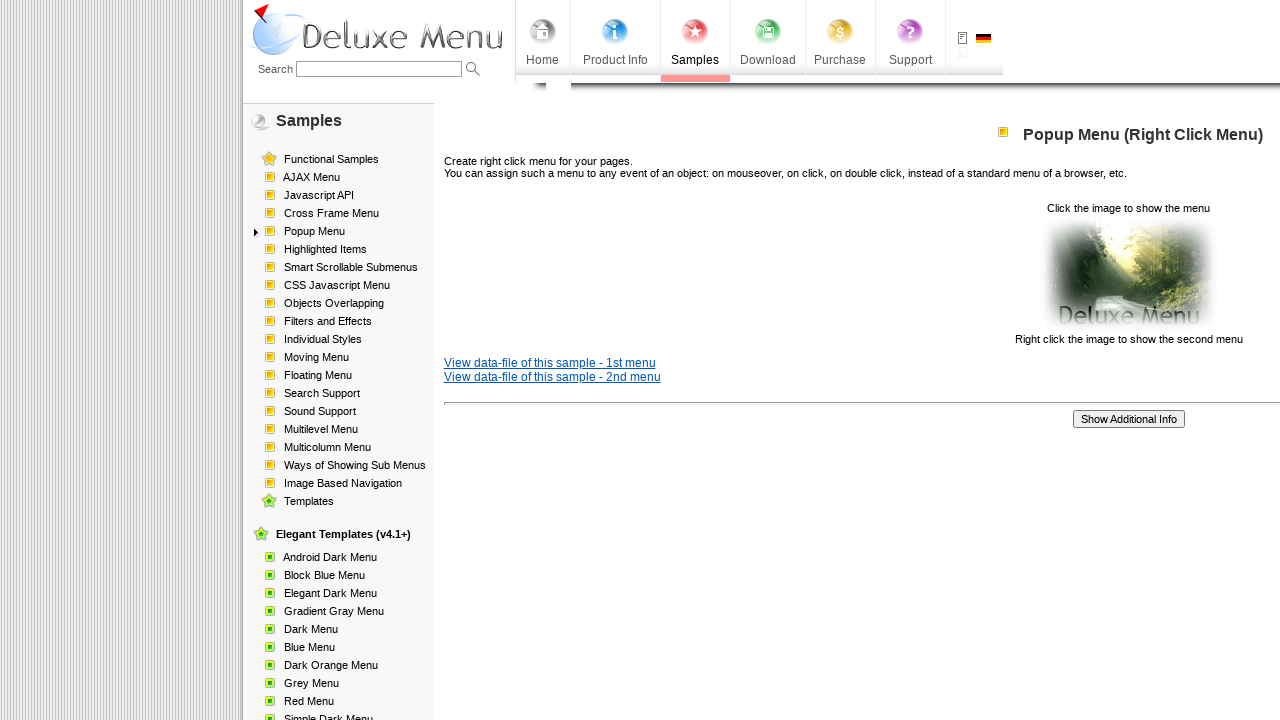

Located image element for right-click testing
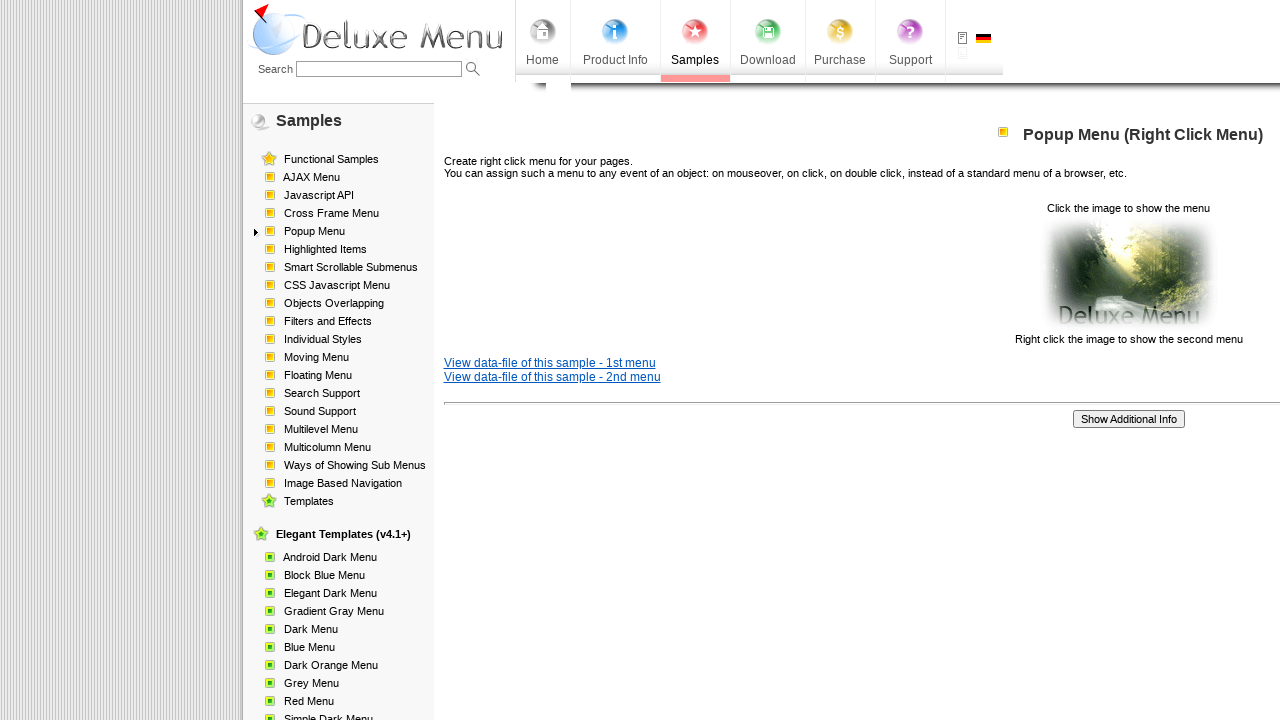

Right-clicked on image to open context menu at (1128, 274) on xpath=/html/body/div/table/tbody/tr/td[2]/div[2]/table[1]/tbody/tr/td[3]/p[2]/im
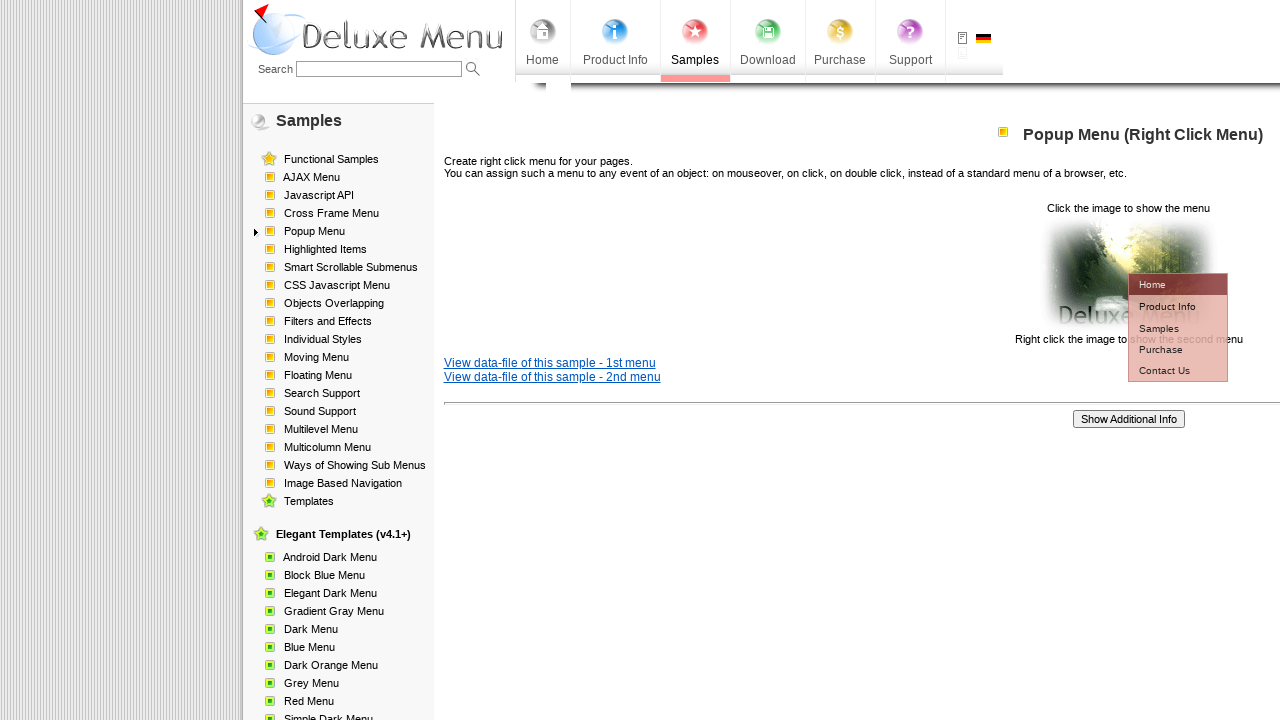

Hovered over 'Product Info' menu item at (1165, 306) on xpath=//*[@id="dm2m1i1tdT"]
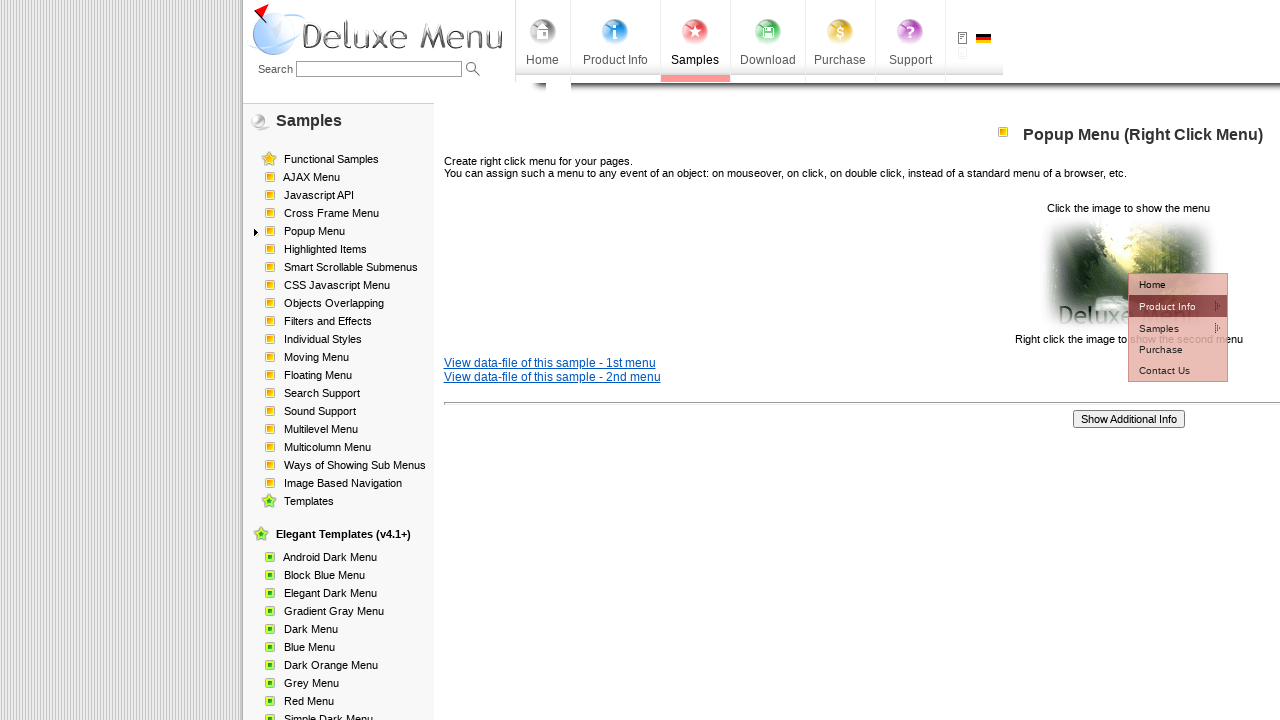

Hovered over 'Installation' submenu item at (1052, 327) on xpath=//*[@id="dm2m2i1tdT"]
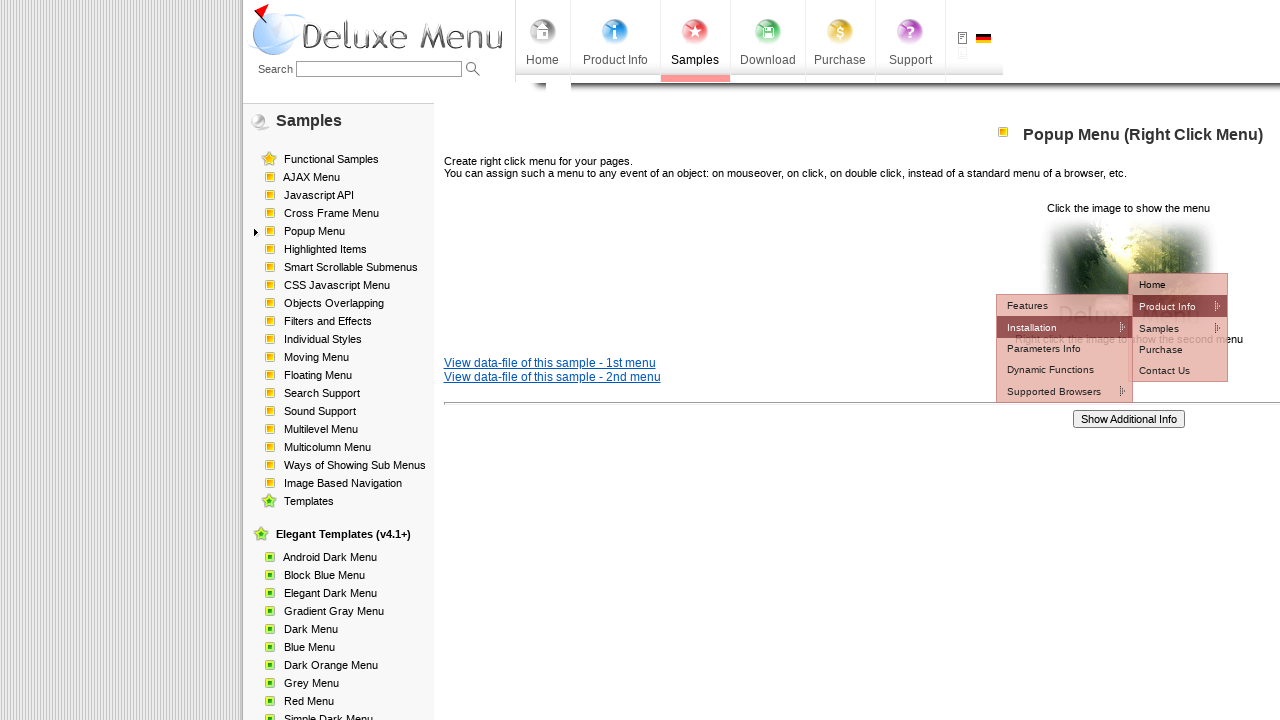

Clicked on 'Set Up' item in nested menu at (1178, 348) on xpath=//*[@id="dm2m3i1tdT"]
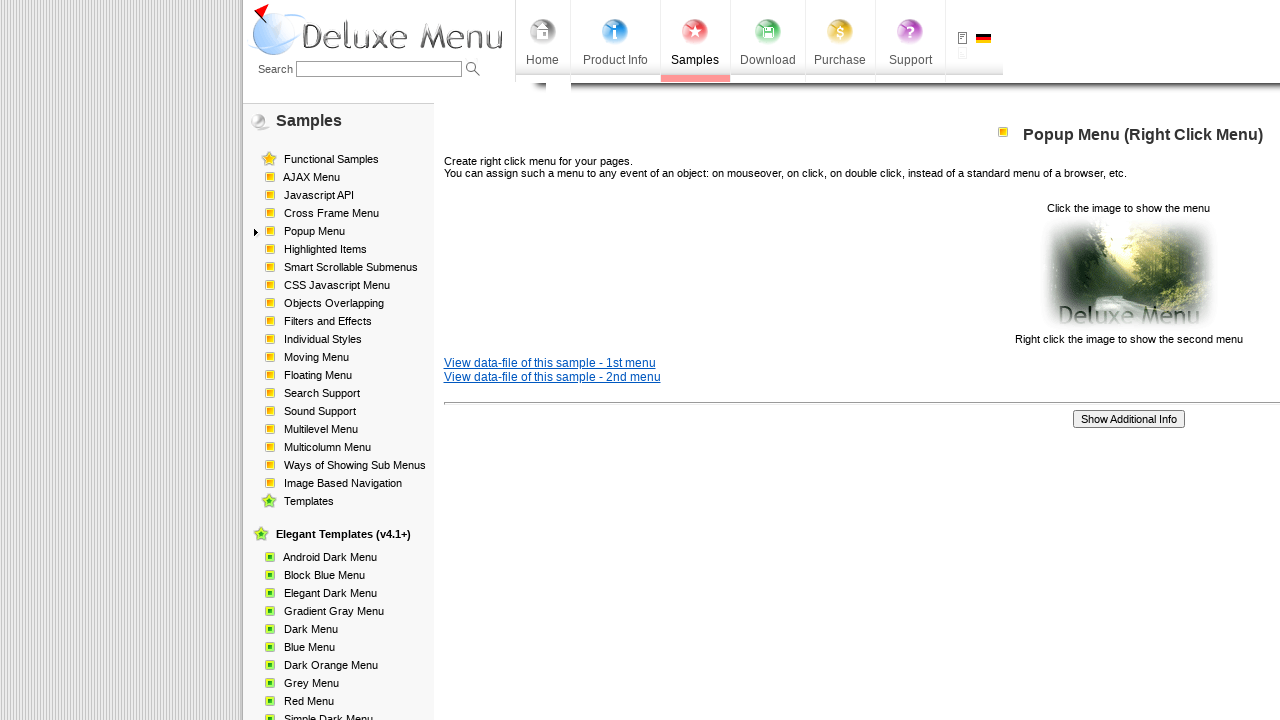

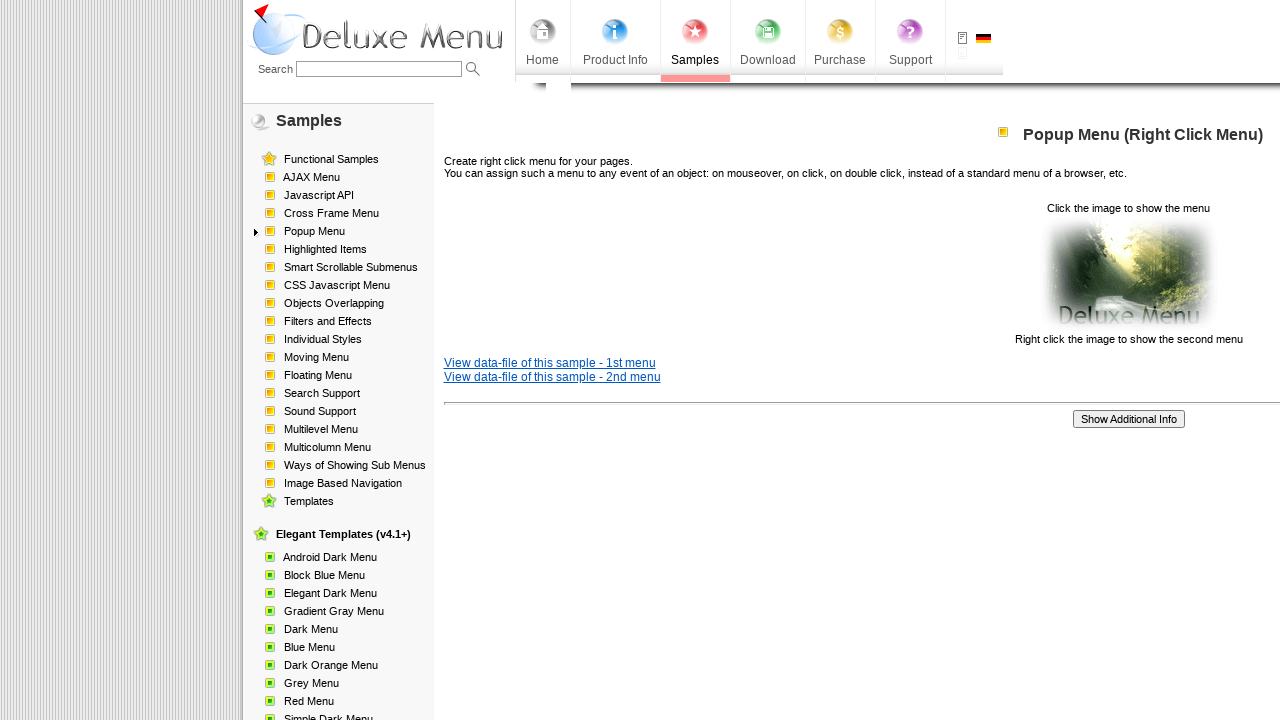